Navigates to The Internet homepage, verifies the main title, and clicks on the Form Authentication link

Starting URL: https://the-internet.herokuapp.com/

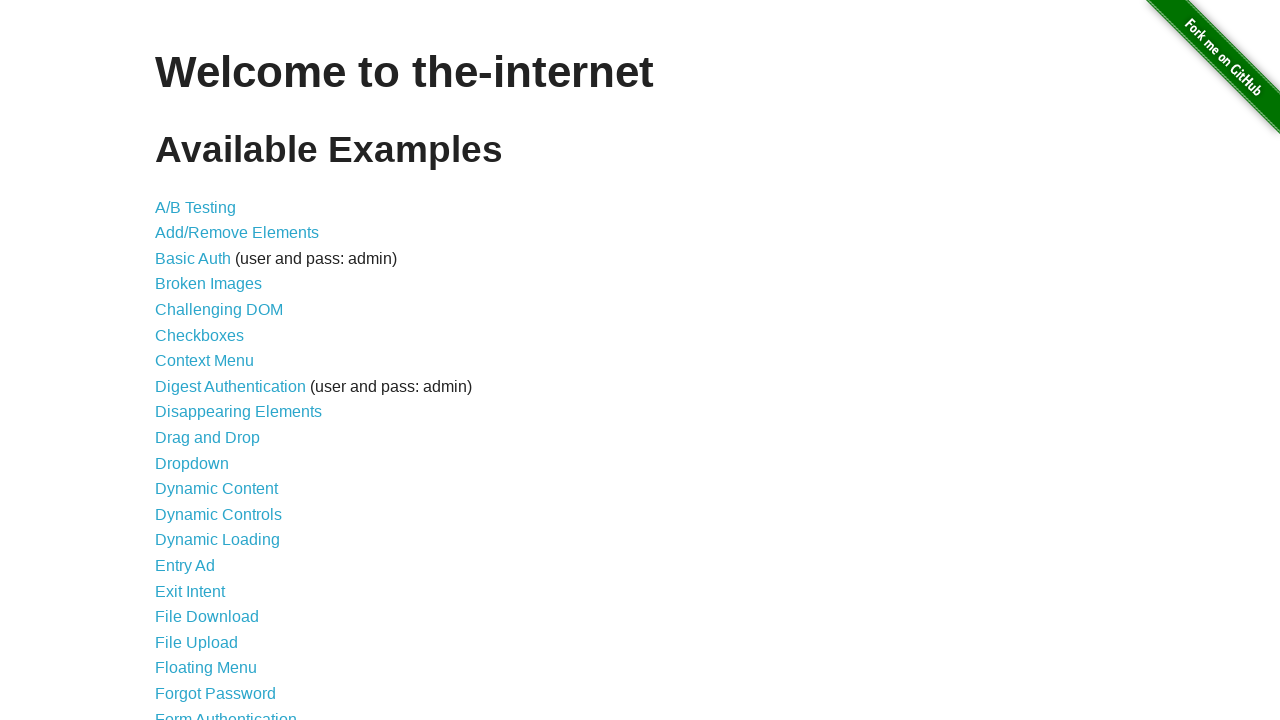

Navigated to The Internet homepage
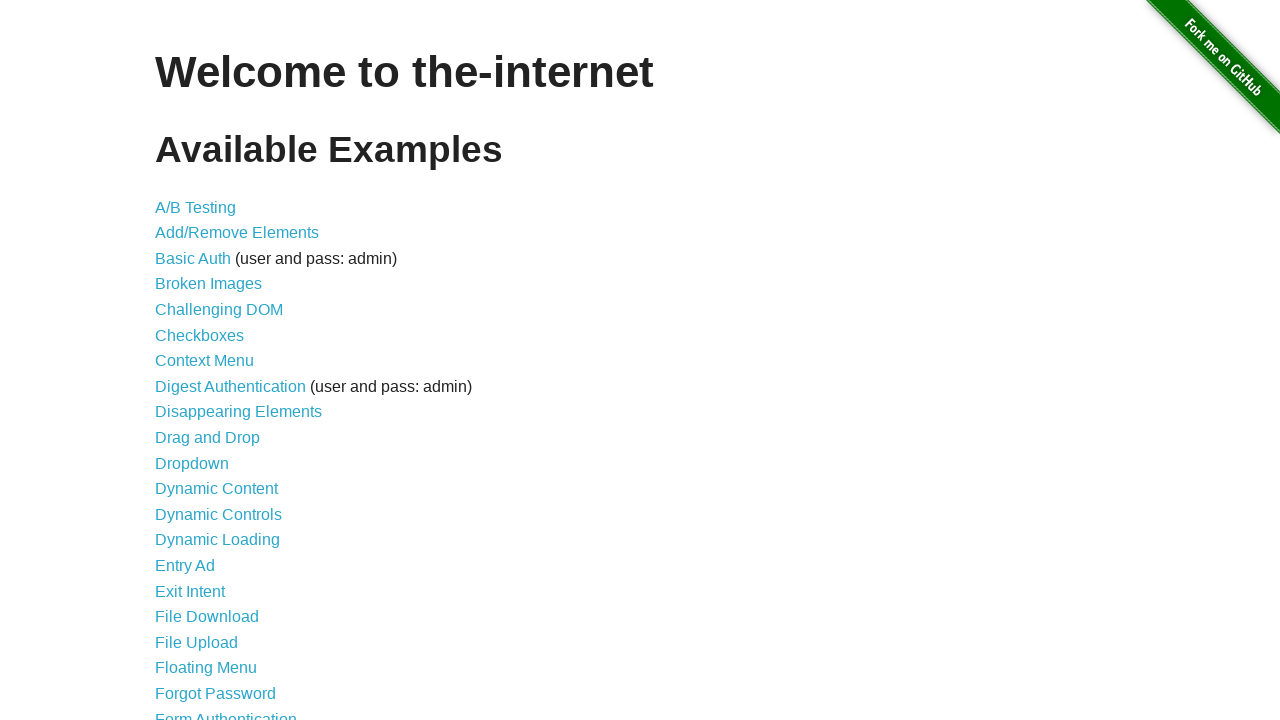

Verified main title is 'Welcome to the-internet'
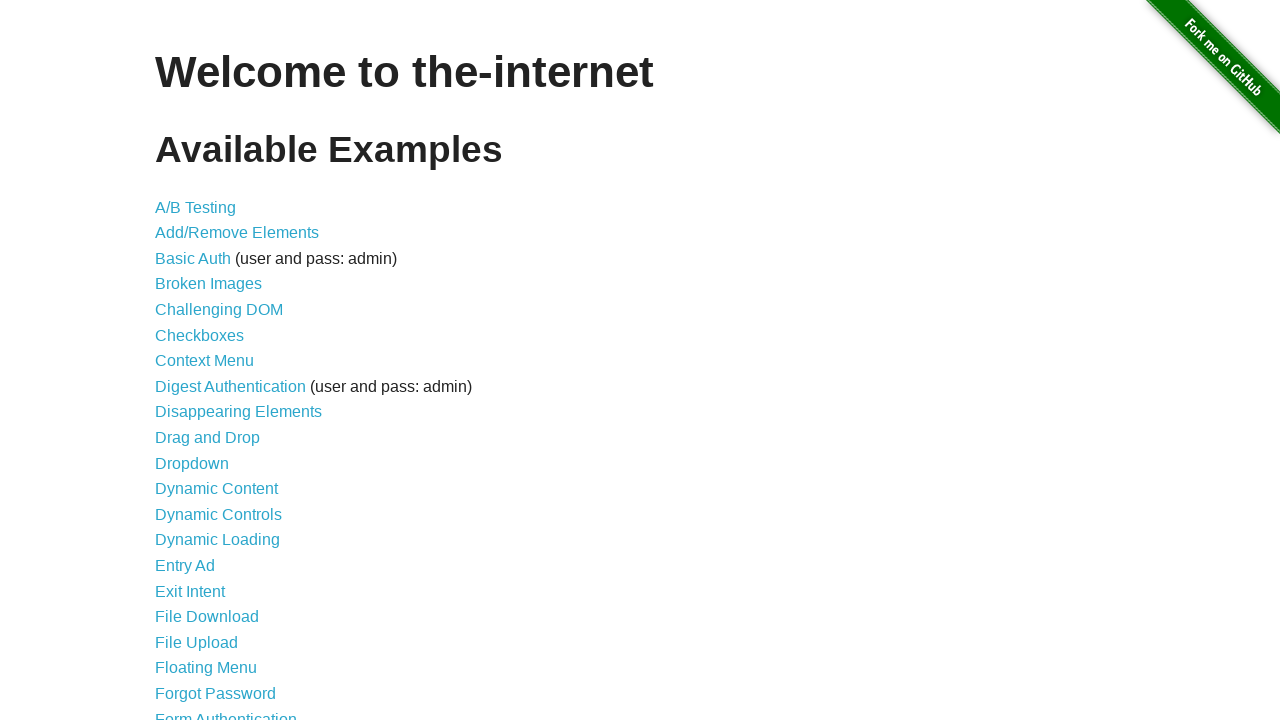

Clicked on Form Authentication link at (226, 712) on text=Form Authentication
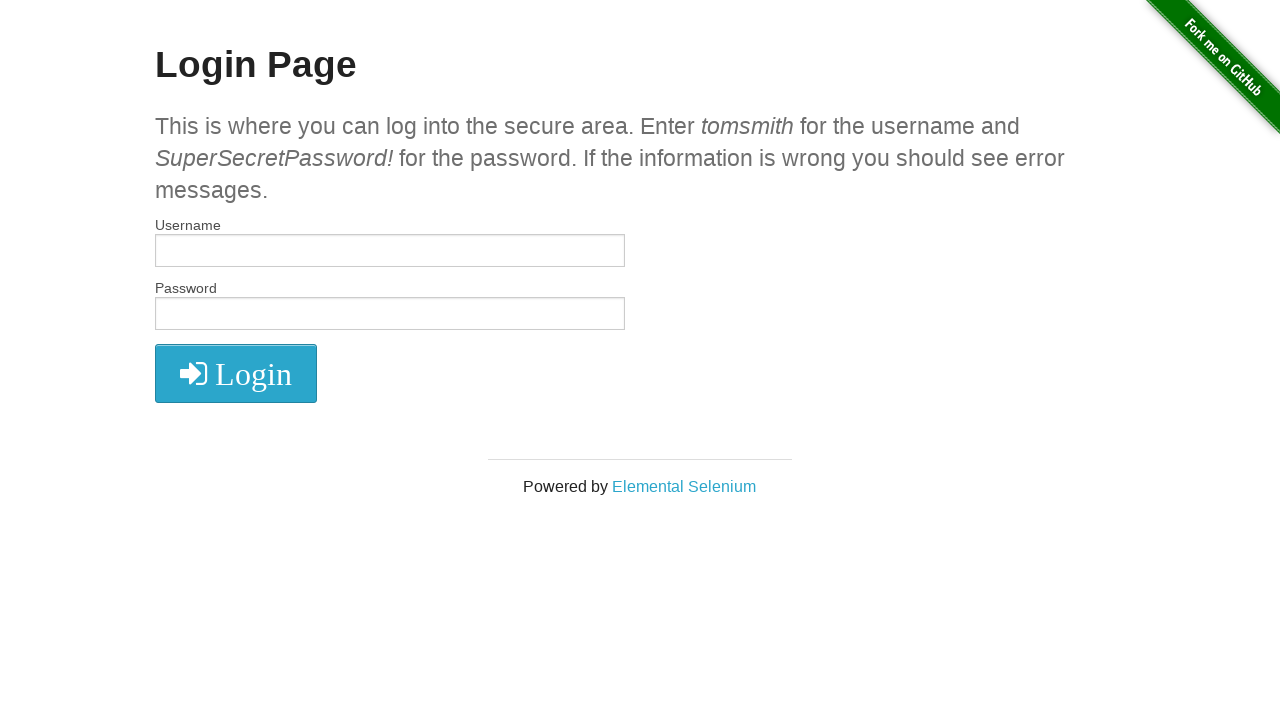

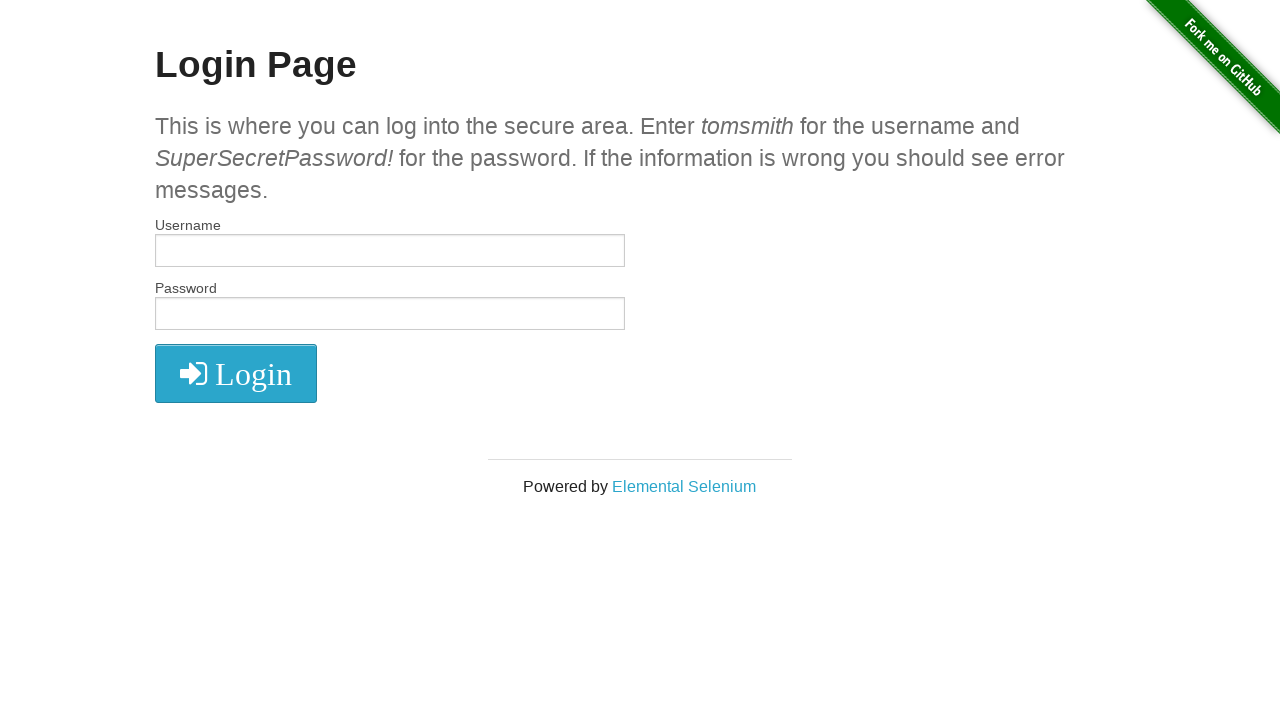